Tests drag and drop functionality by dragging an element from one position and dropping it onto a target droppable area within an iframe on the jQuery UI demo page.

Starting URL: http://jqueryui.com/droppable/

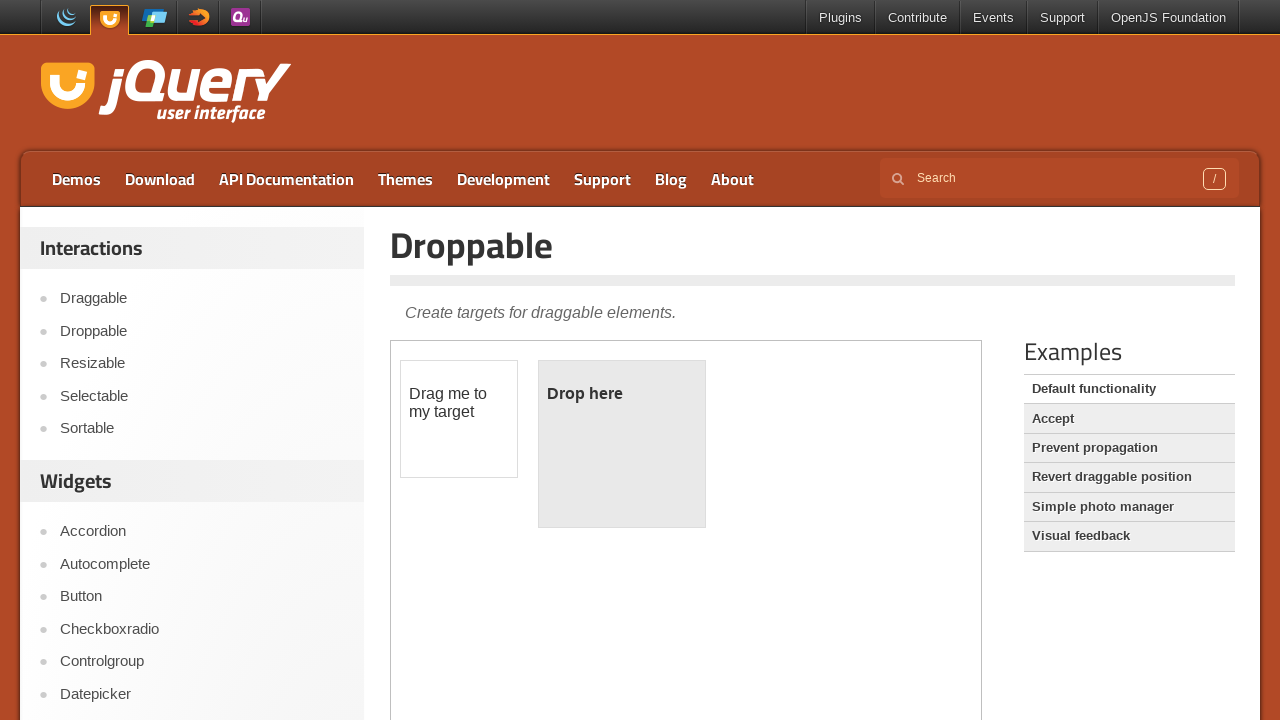

Navigated to jQuery UI droppable demo page
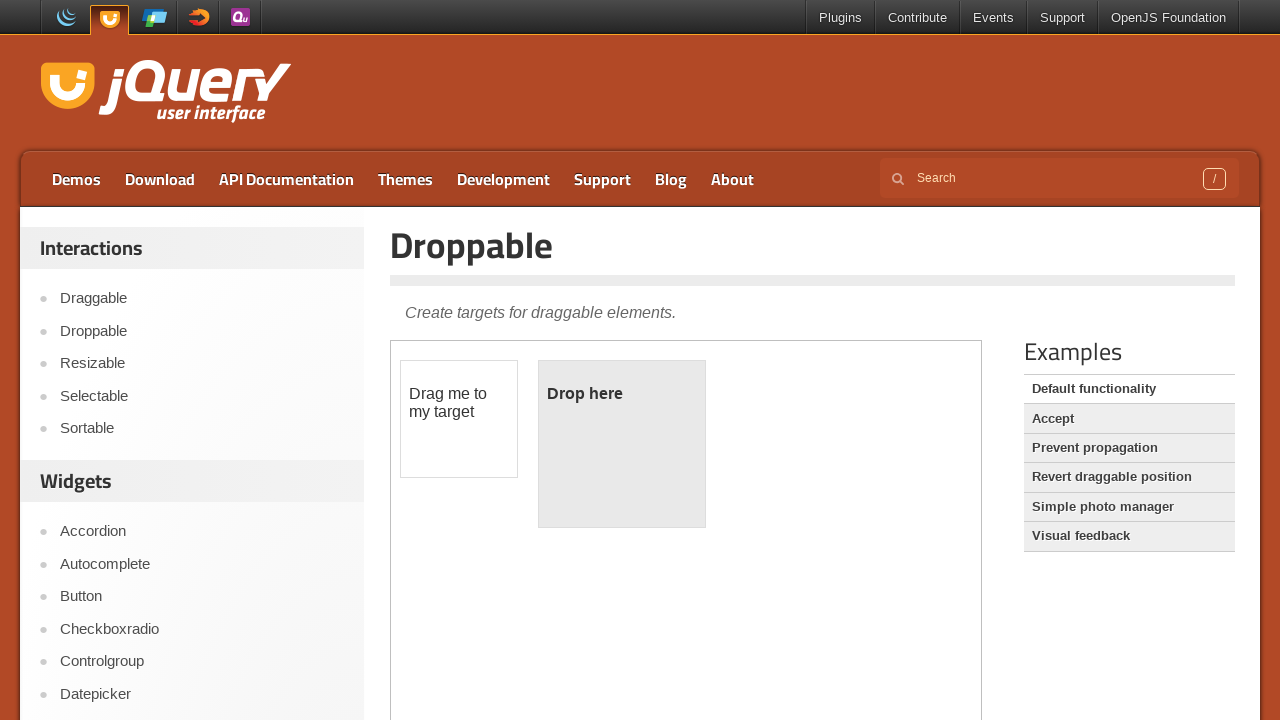

Located and switched to iframe containing drag and drop elements
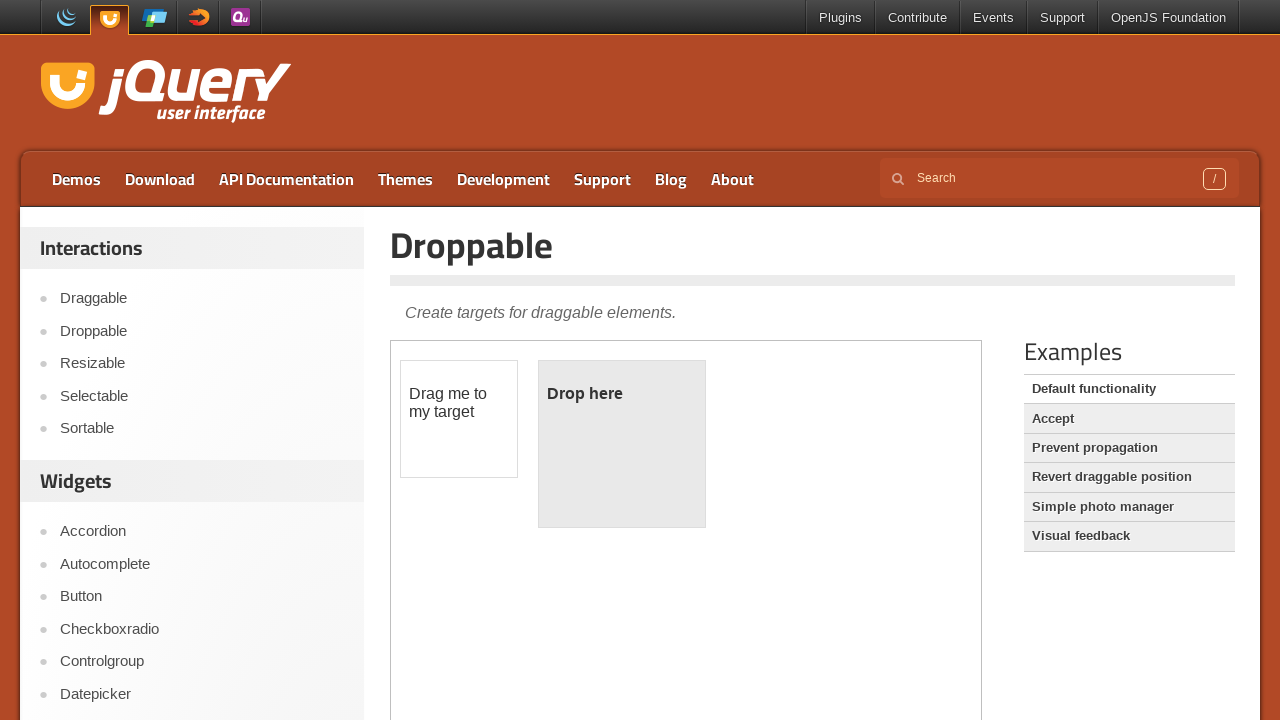

Dragged draggable element to droppable target area at (622, 444)
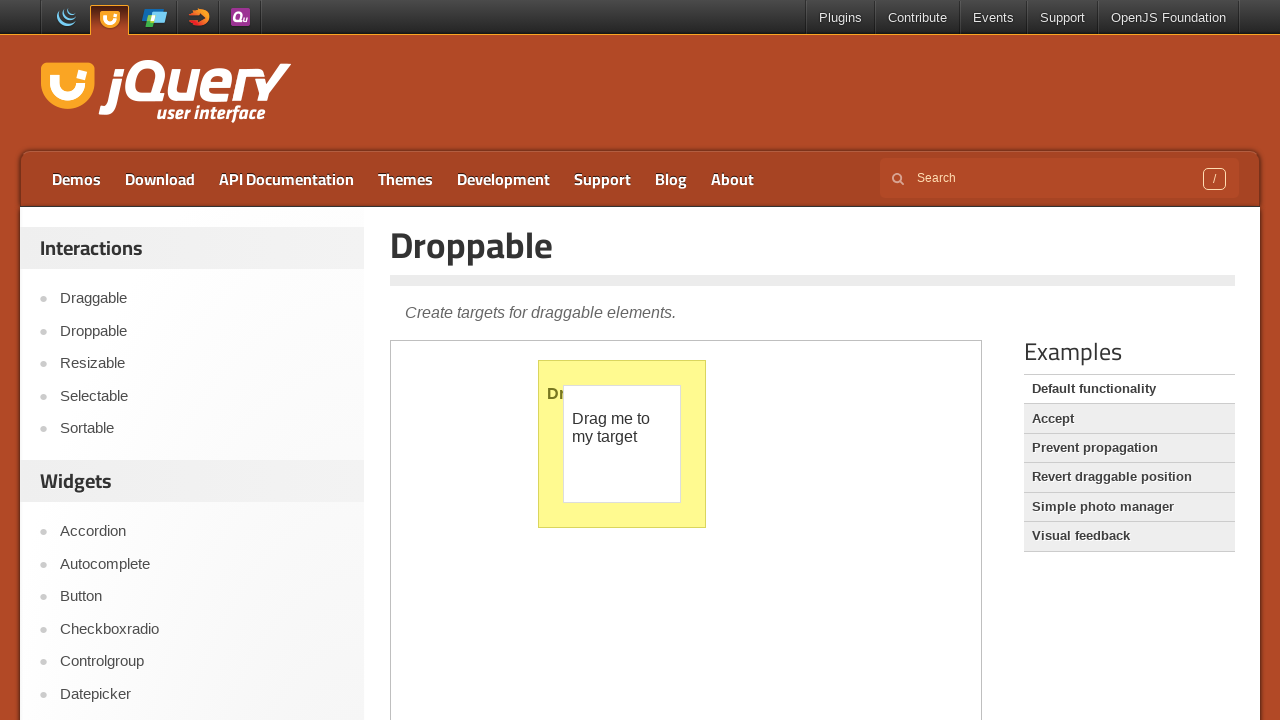

Verified that droppable target is still visible after drop action
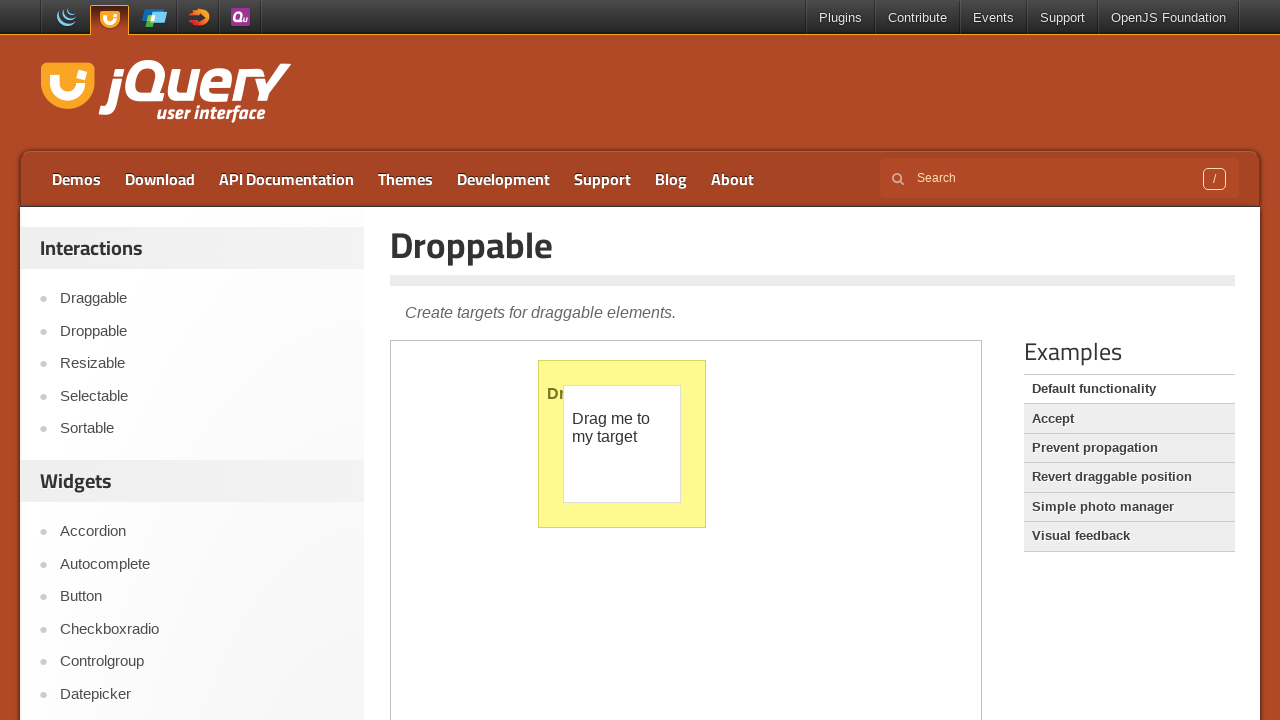

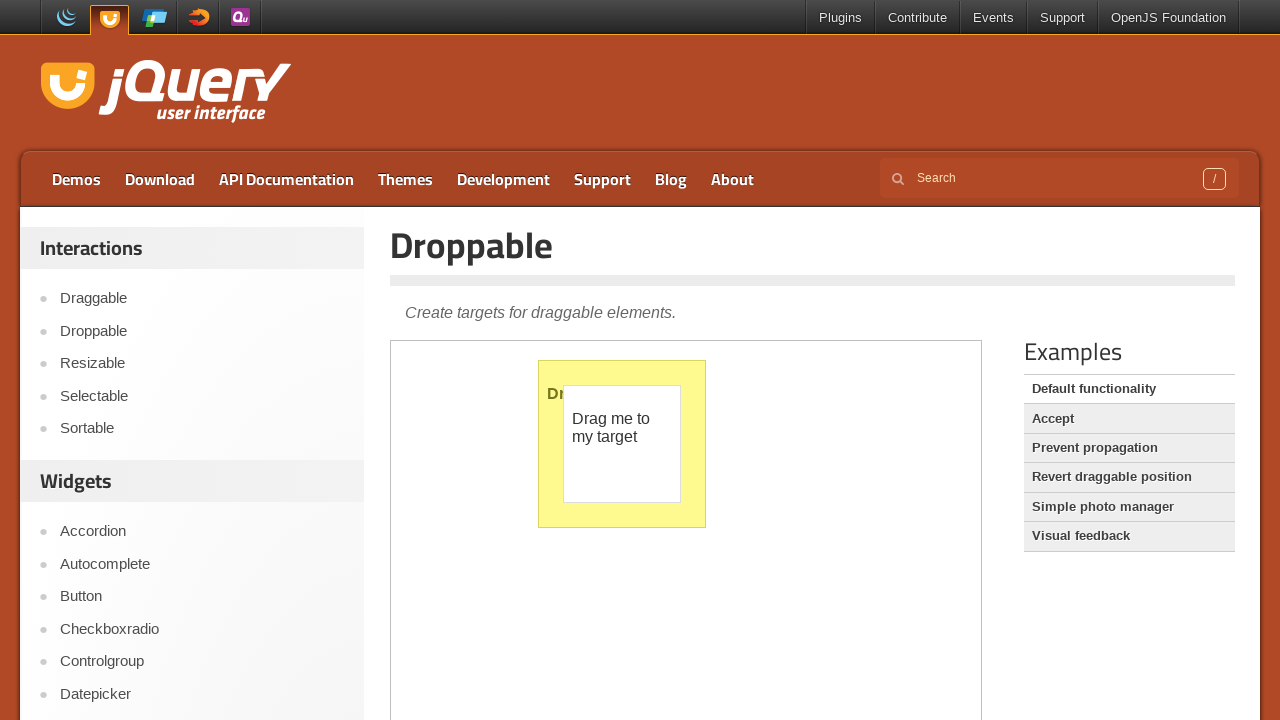